Tests alert handling by filling a name field, triggering an alert, and accepting it

Starting URL: https://rahulshettyacademy.com/AutomationPractice/

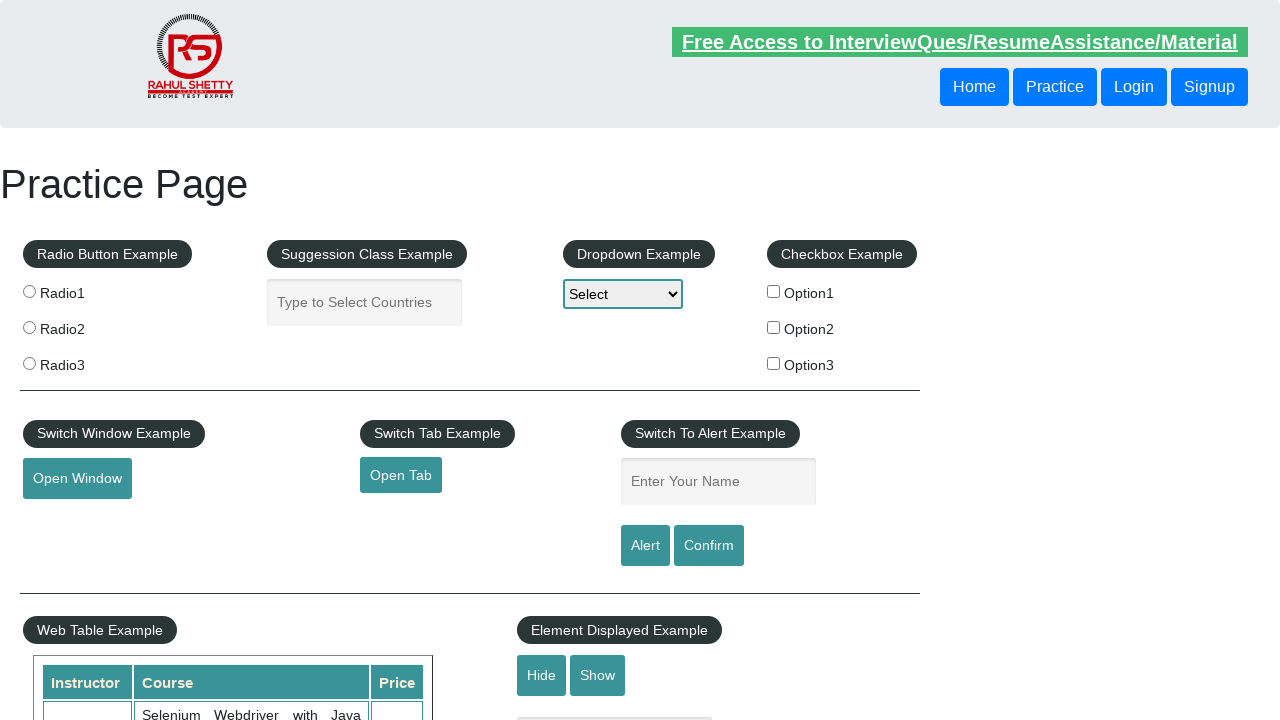

Filled name field with 'Michael' on #name
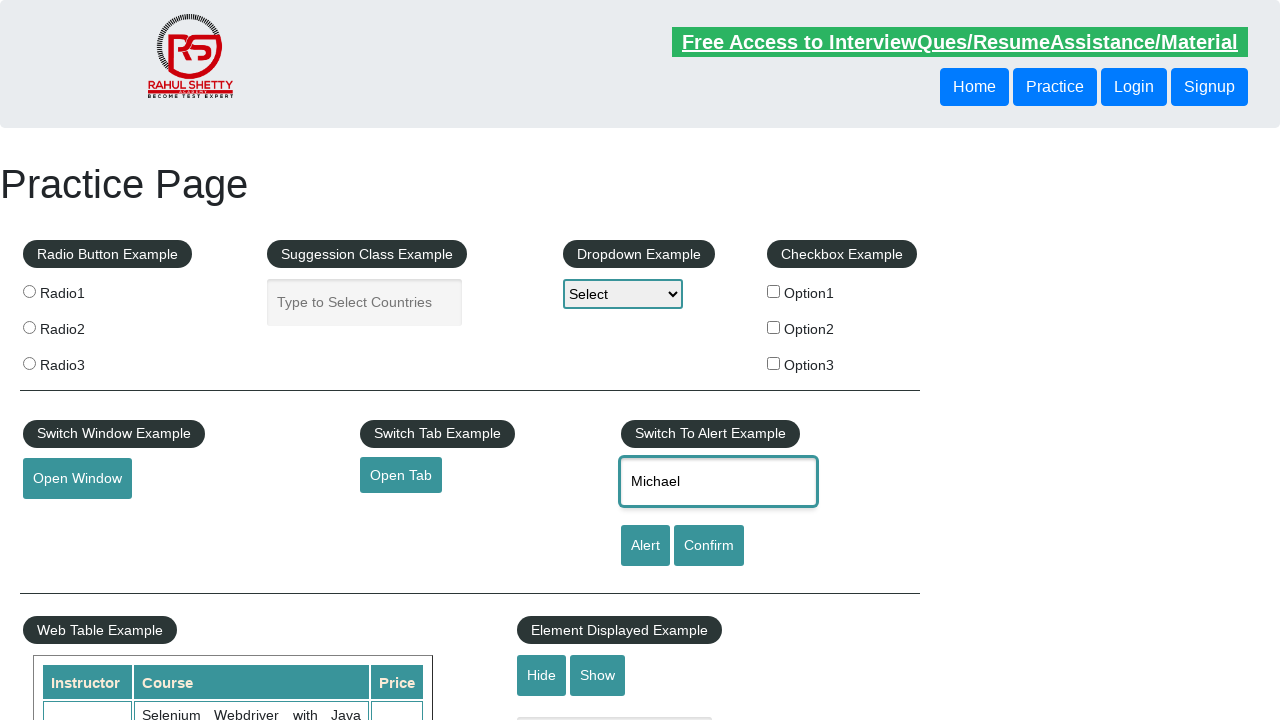

Set up dialog handler to accept alert
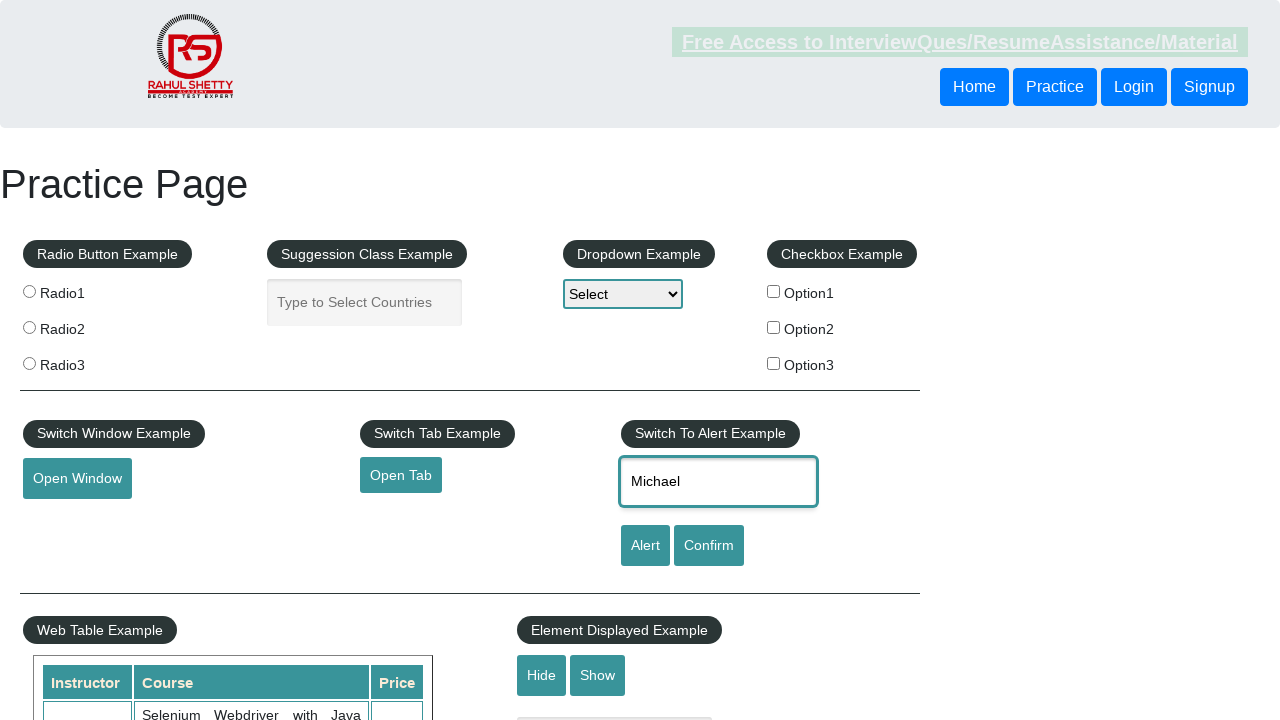

Clicked alert button to trigger alert at (645, 546) on #alertbtn
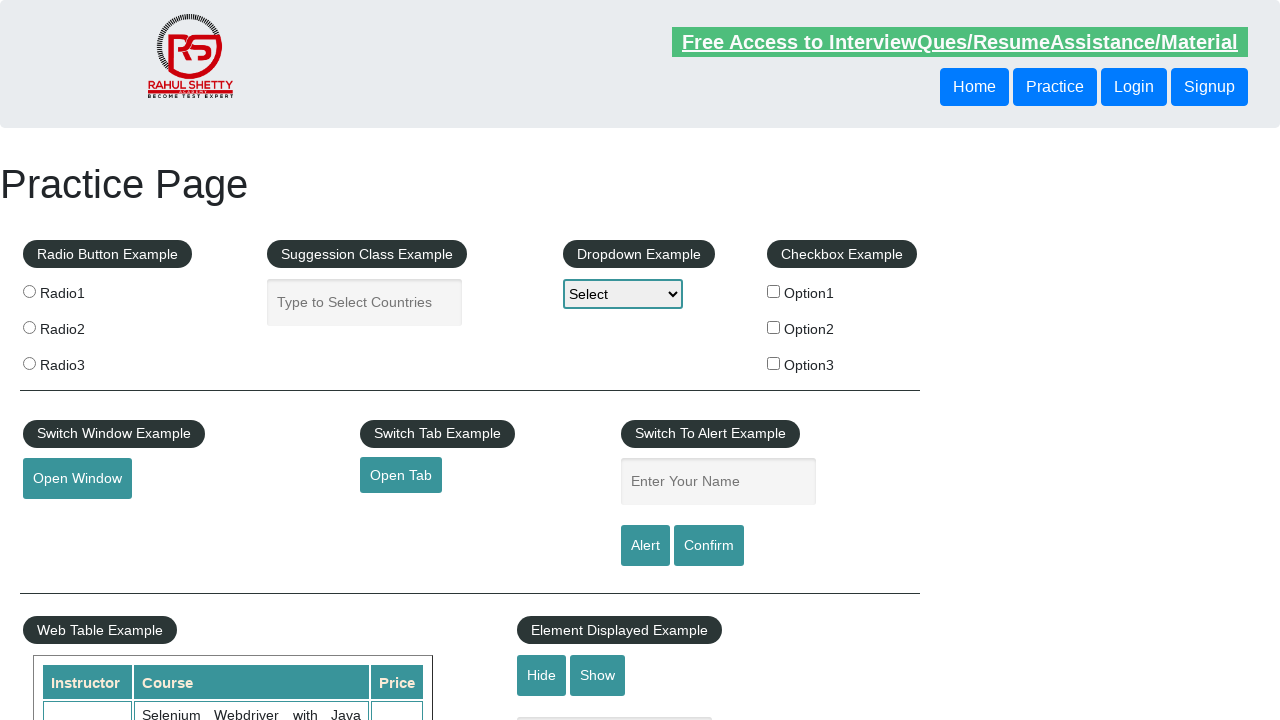

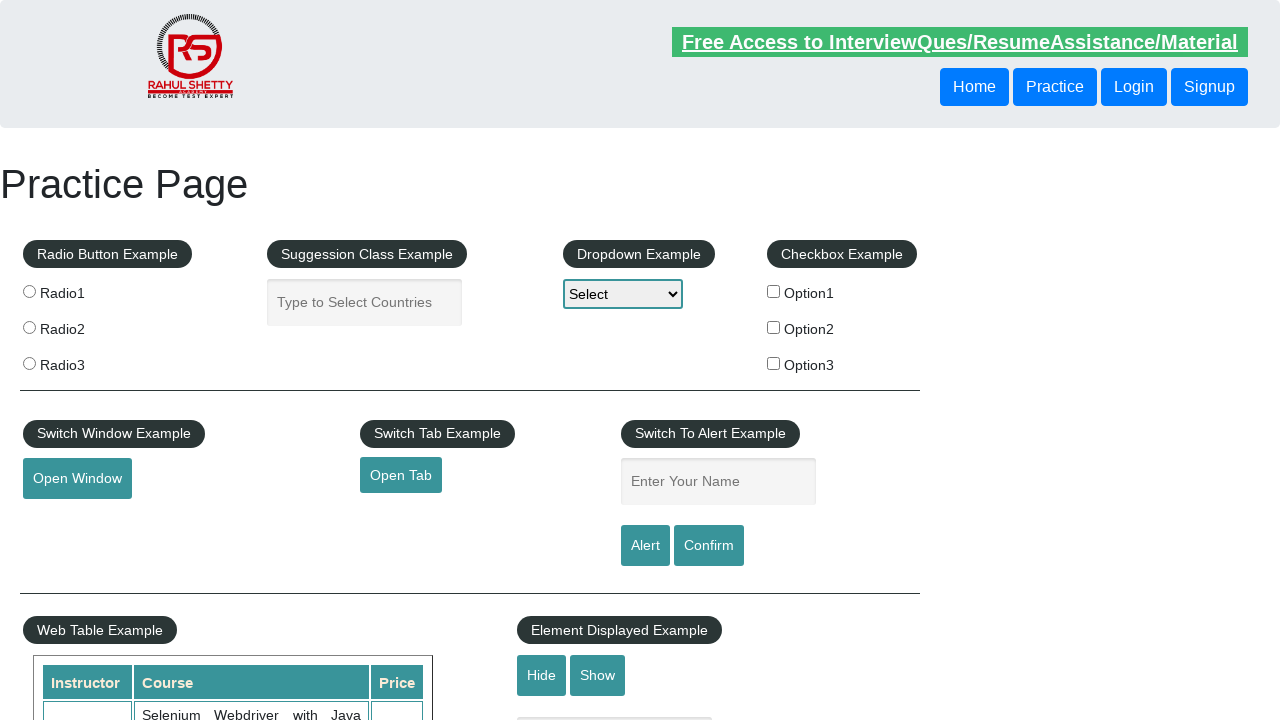